Tests that clicking an arrival image shows the product description section

Starting URL: https://practice.automationtesting.in

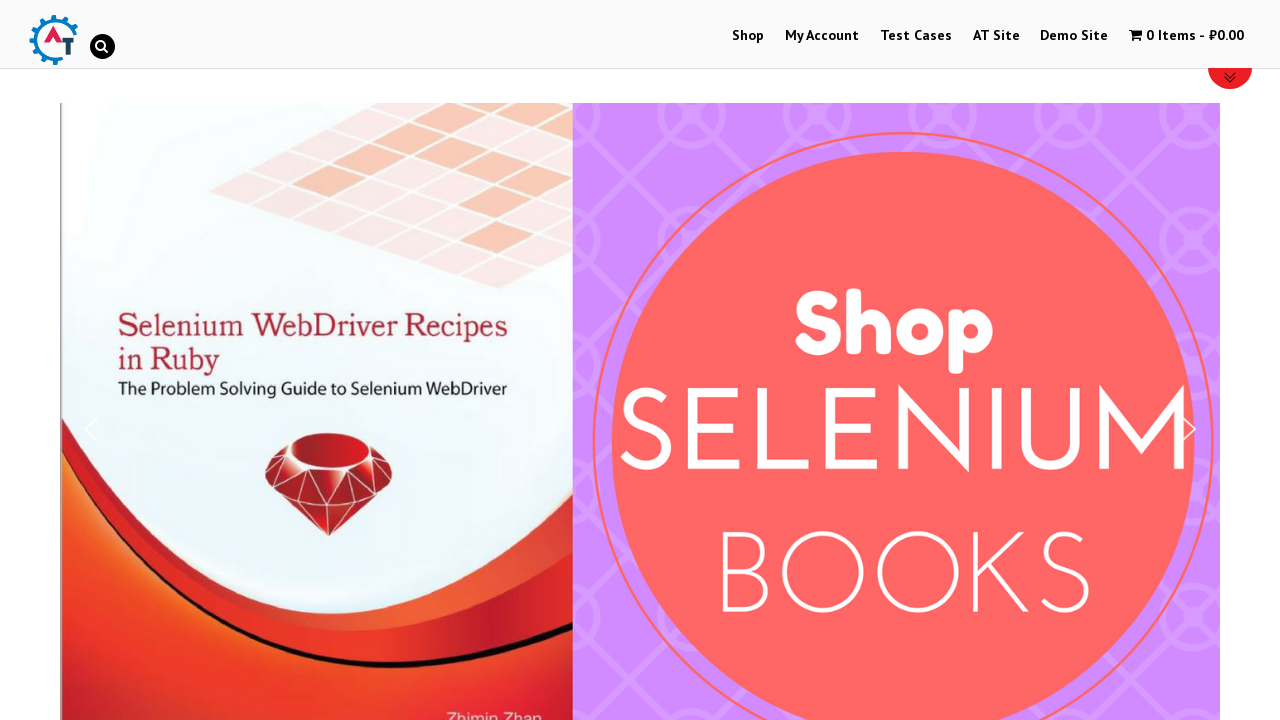

Clicked Shop link at (748, 36) on text=Shop
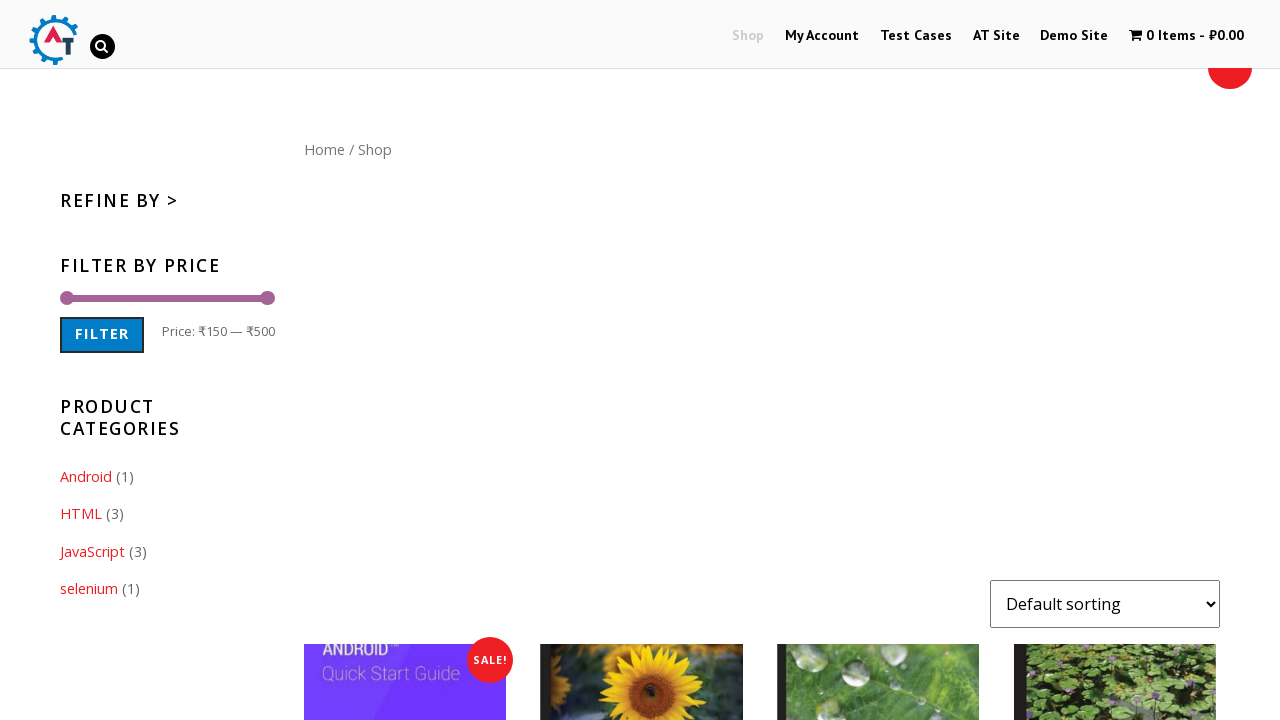

Waited 2000ms for Shop page to load
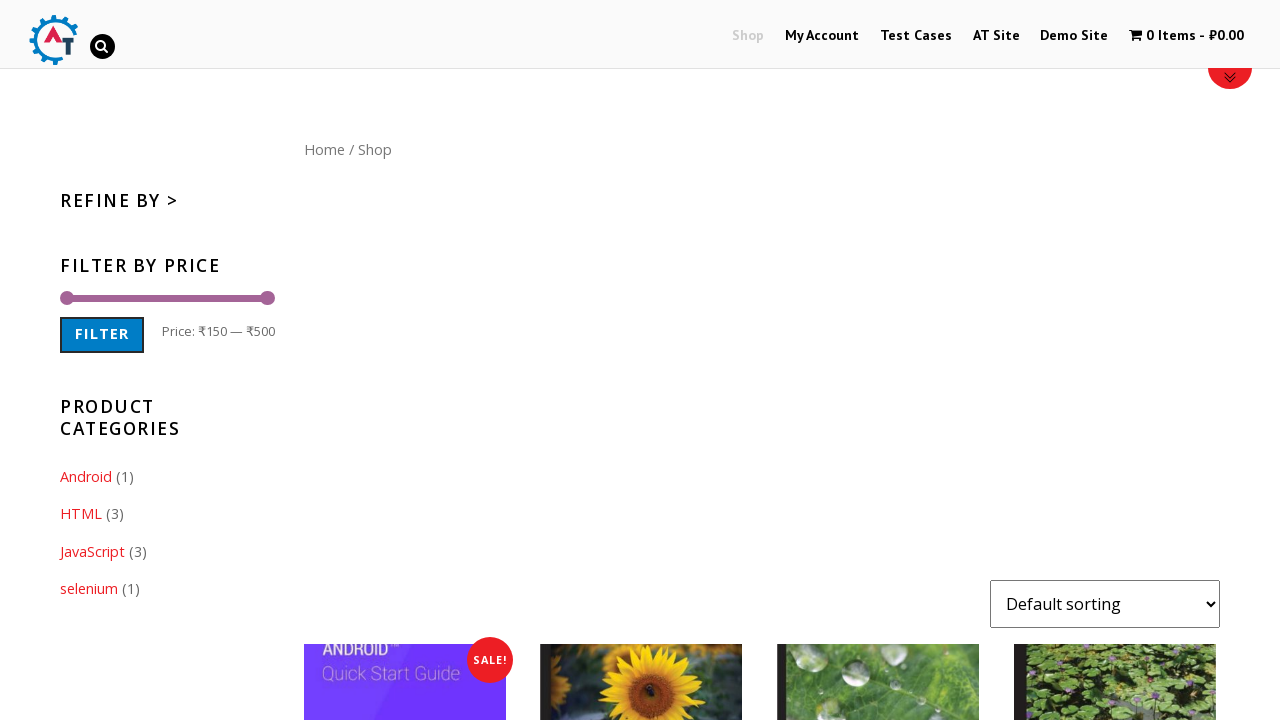

Clicked Home link at (324, 149) on text=Home
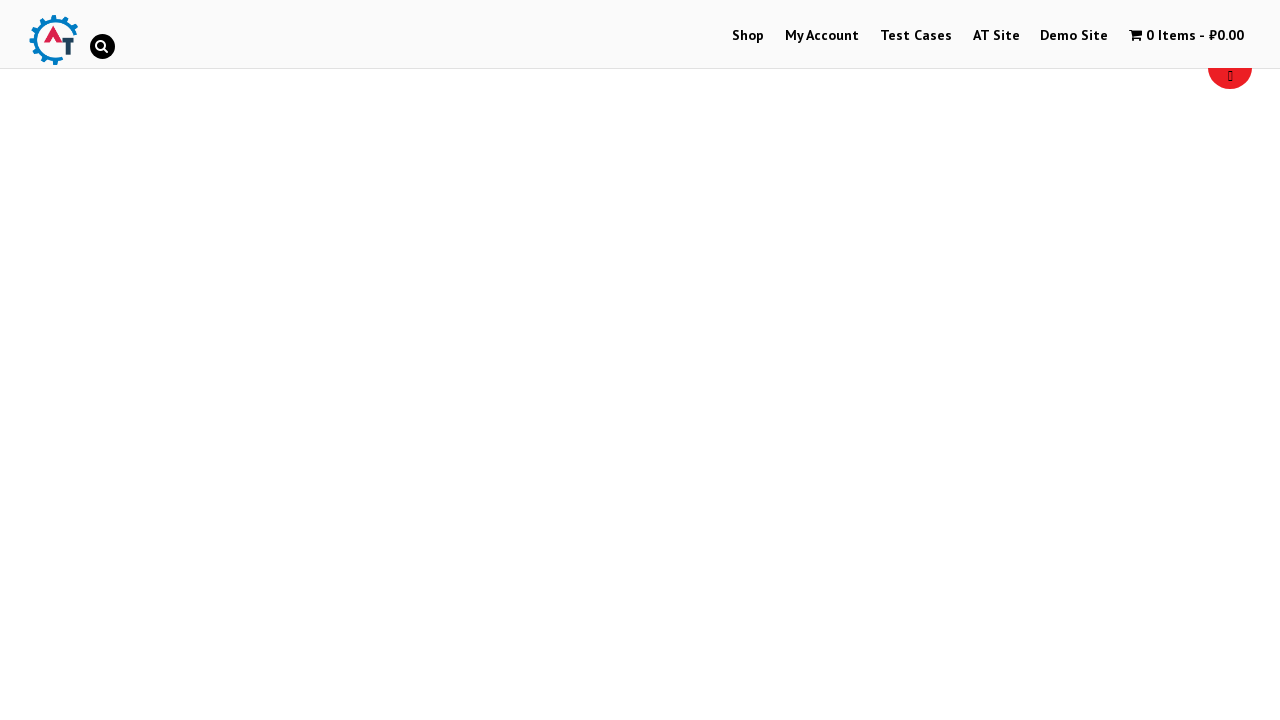

Waited 2000ms for Home page to load
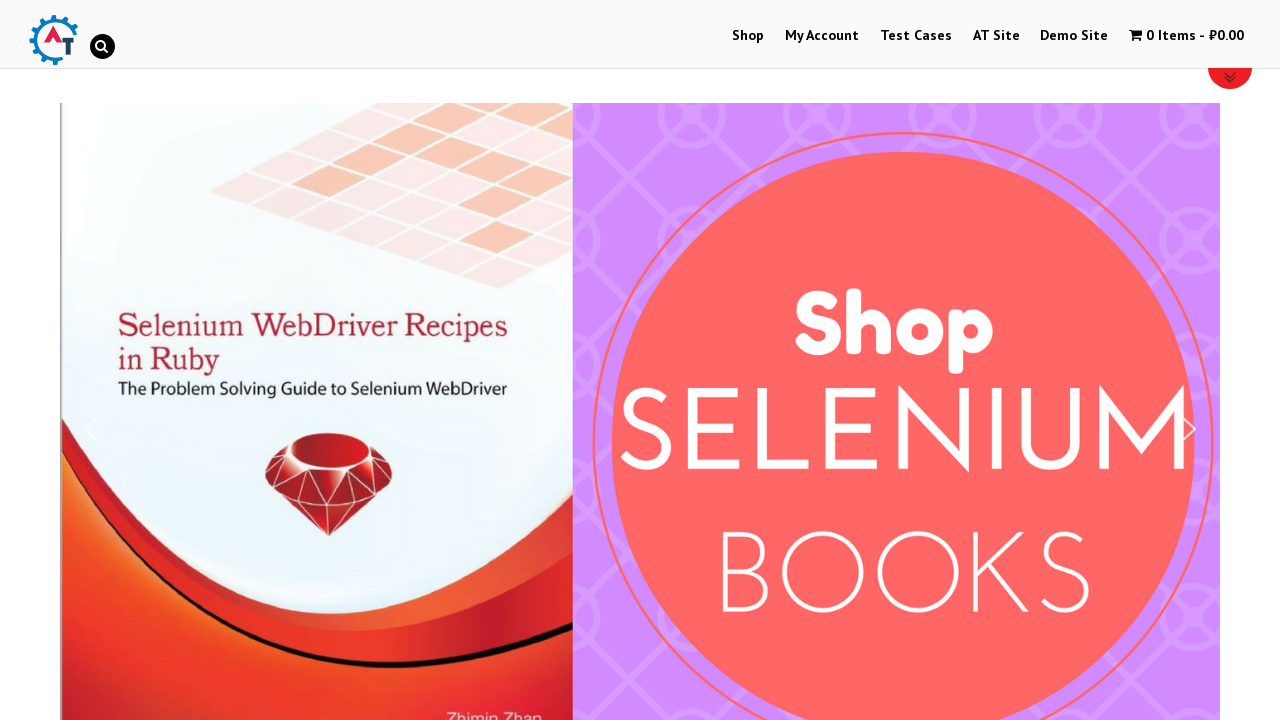

Clicked on Selenium Ruby book arrival image at (241, 361) on a[href*='selenium-ruby'] img, .post-160 img
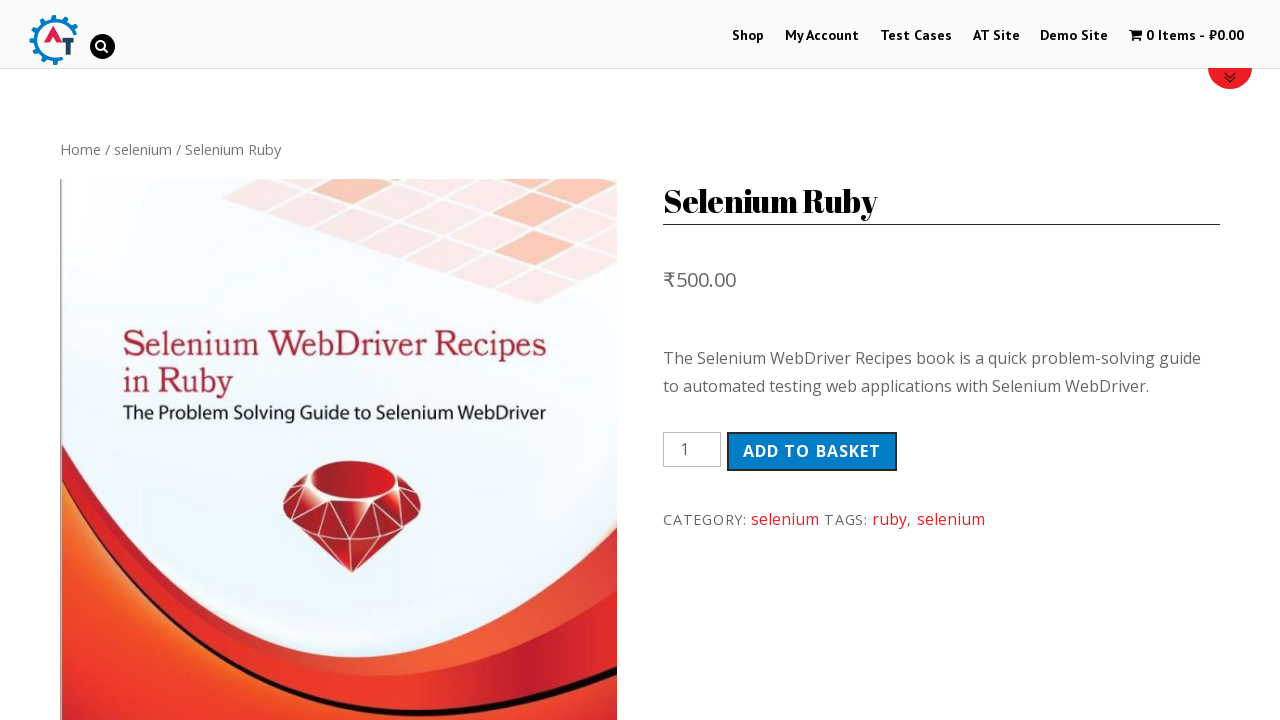

Waited 2000ms for product page to load
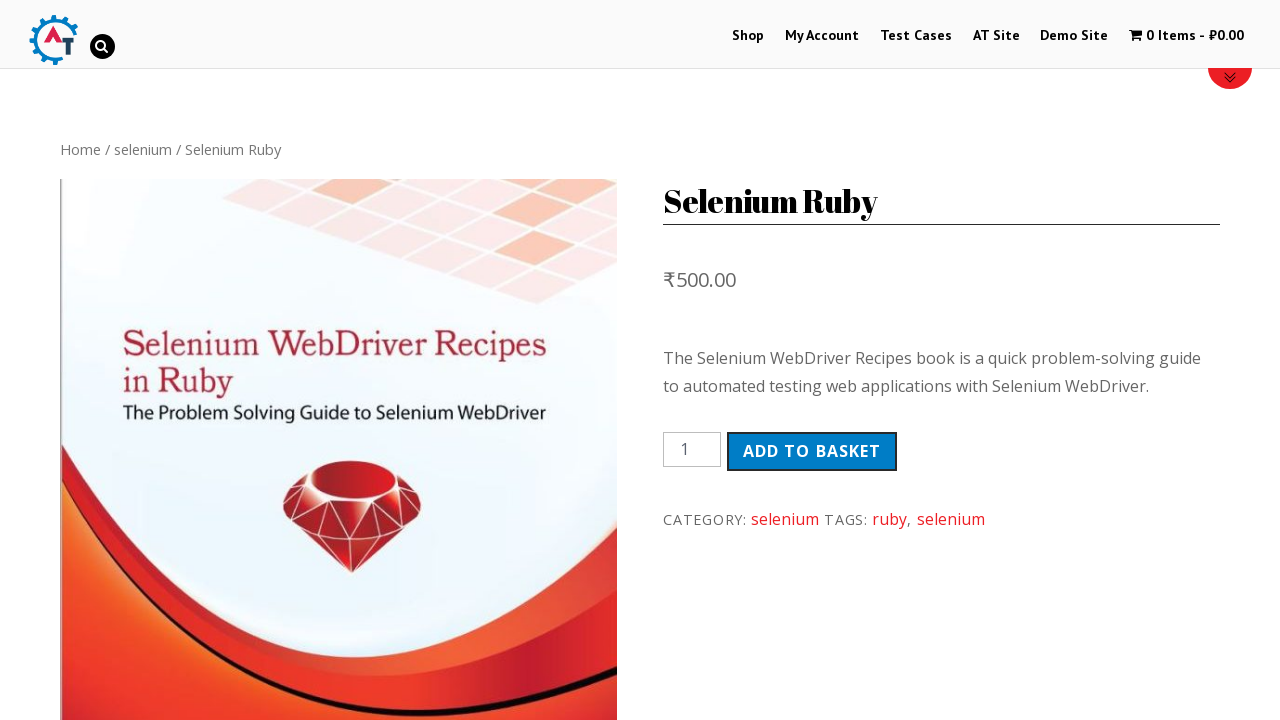

Verified Product Description section is visible
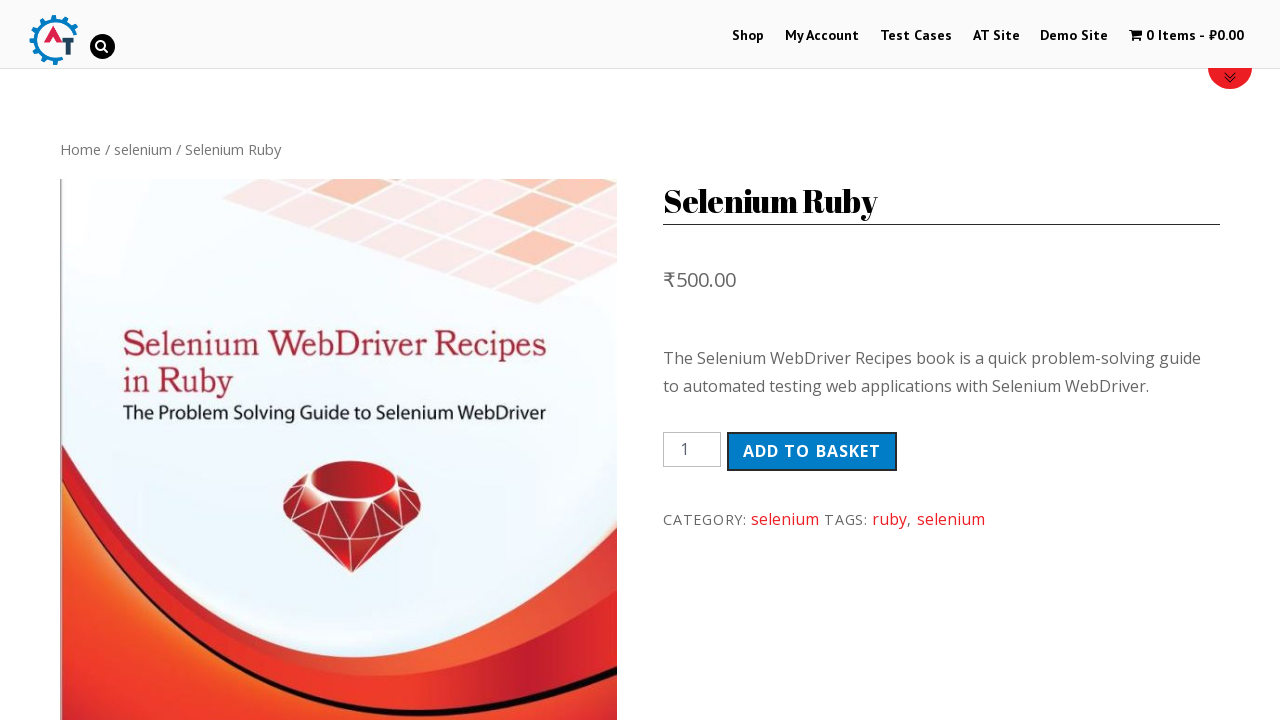

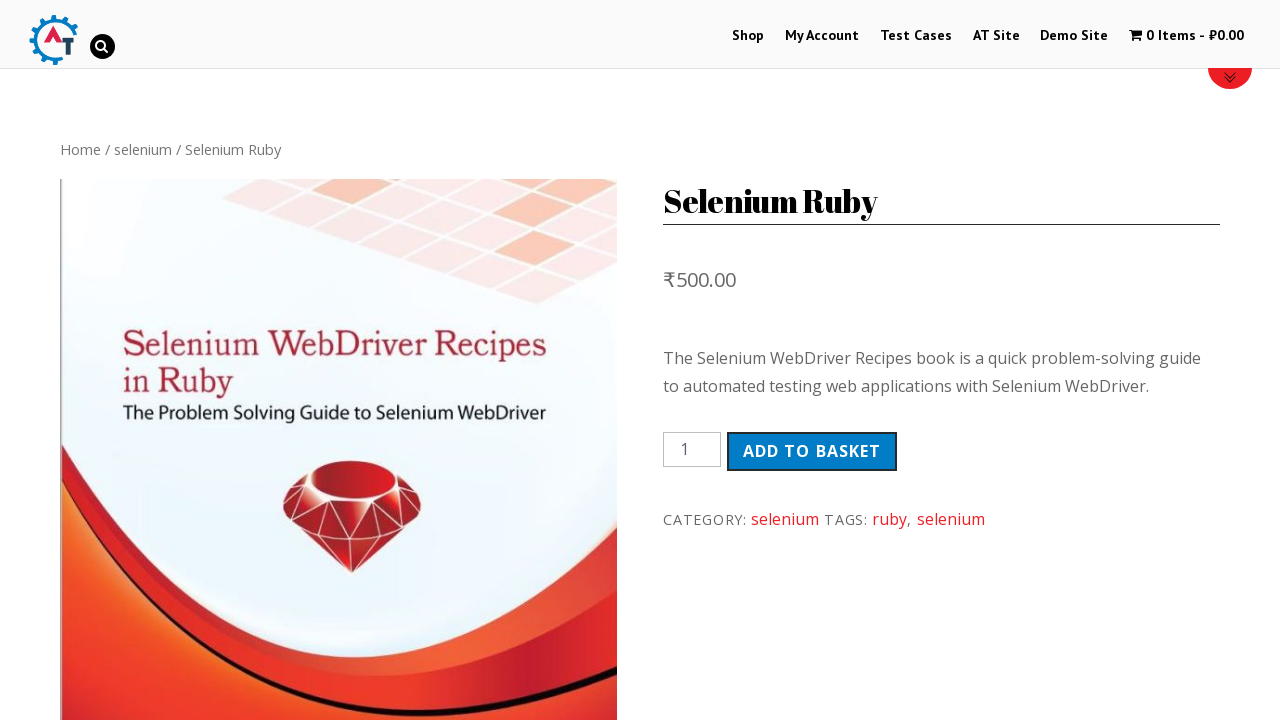